Tests checkbox interaction by navigating to the Checkboxes page and clicking on the second checkbox element.

Starting URL: https://the-internet.herokuapp.com/

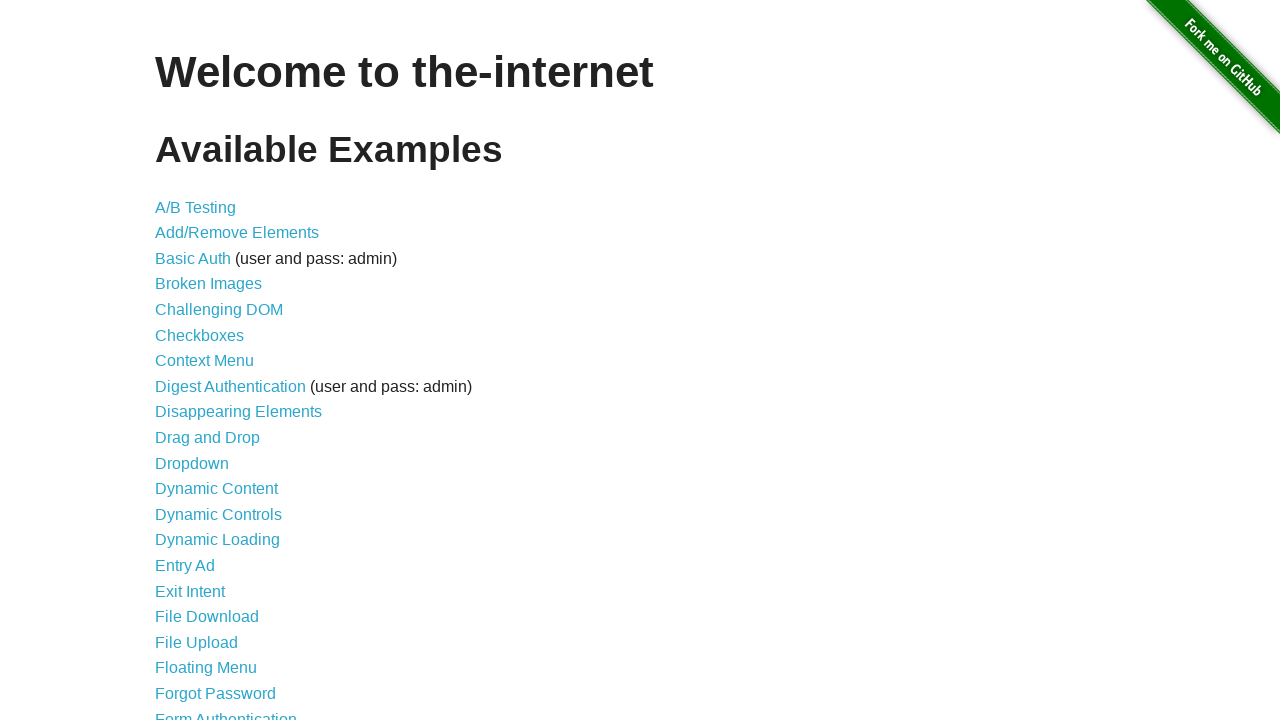

Clicked on the Checkboxes link to navigate to the checkboxes page at (200, 335) on text=Checkboxes
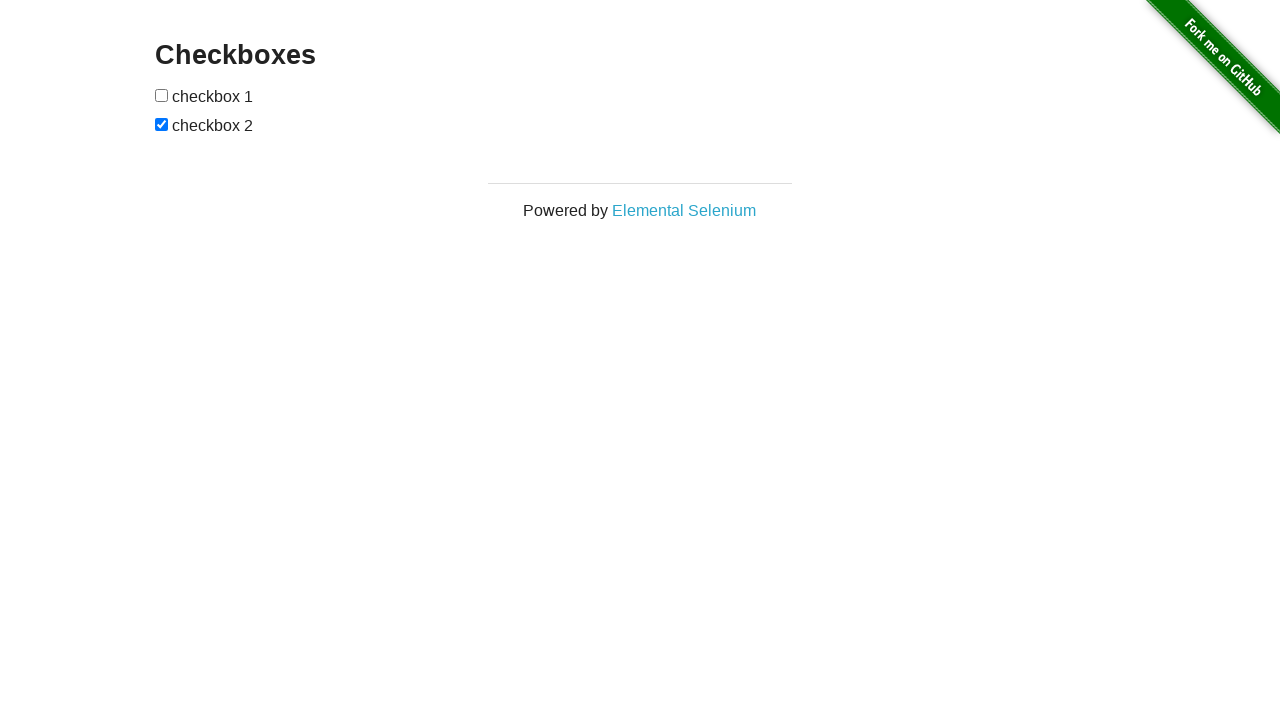

Clicked on the second checkbox element at (162, 124) on (//input[@type='checkbox'])[2]
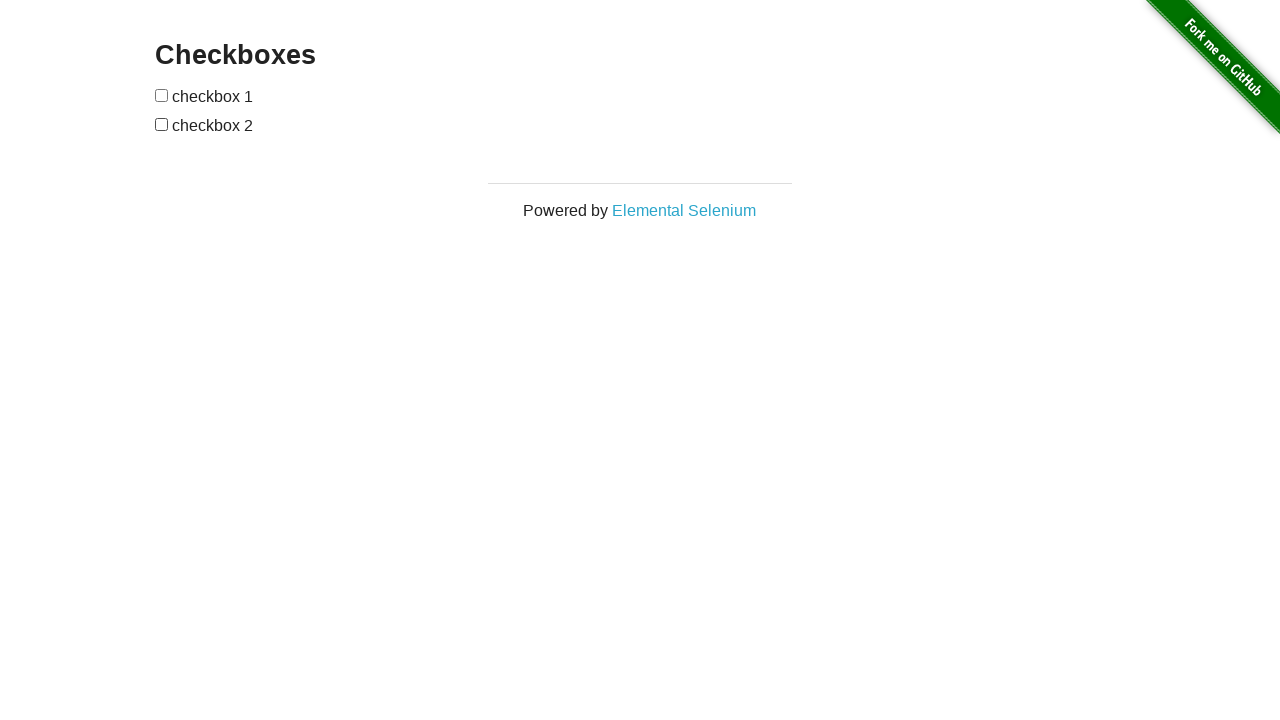

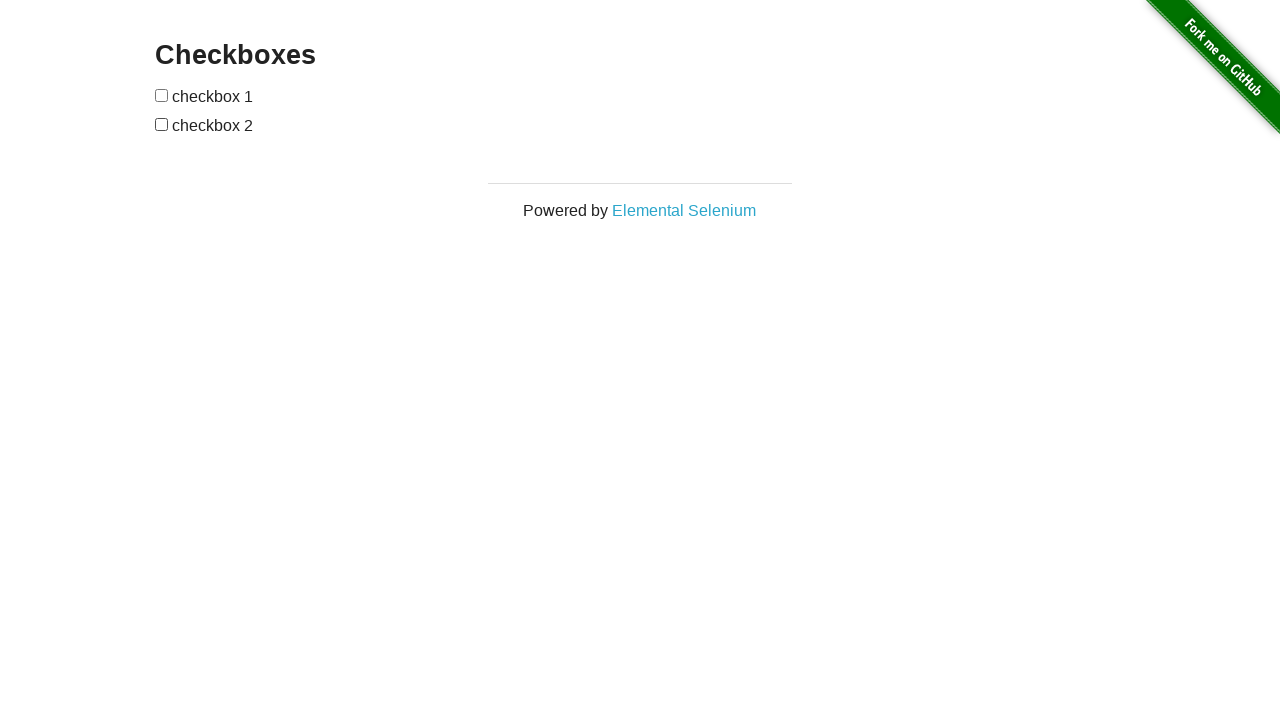